Navigates to the JPL Space images page and clicks the full image button to display the featured image

Starting URL: https://data-class-jpl-space.s3.amazonaws.com/JPL_Space/index.html

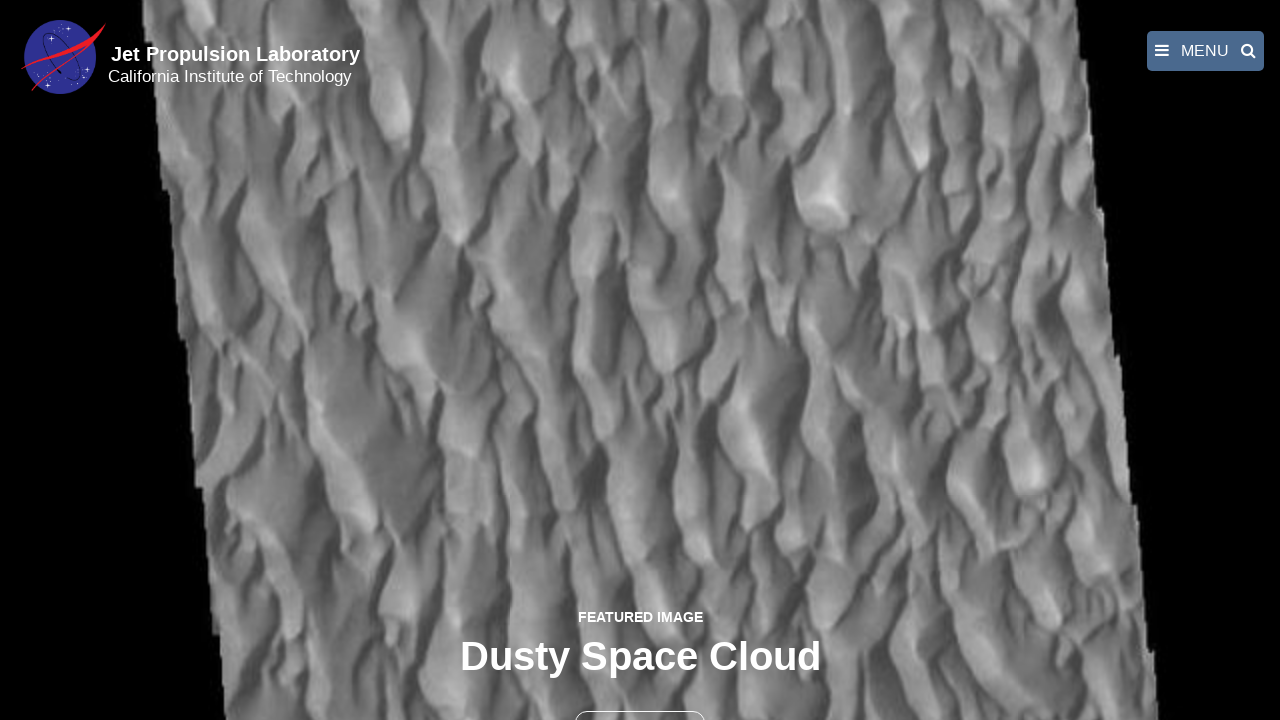

Navigated to JPL Space images page
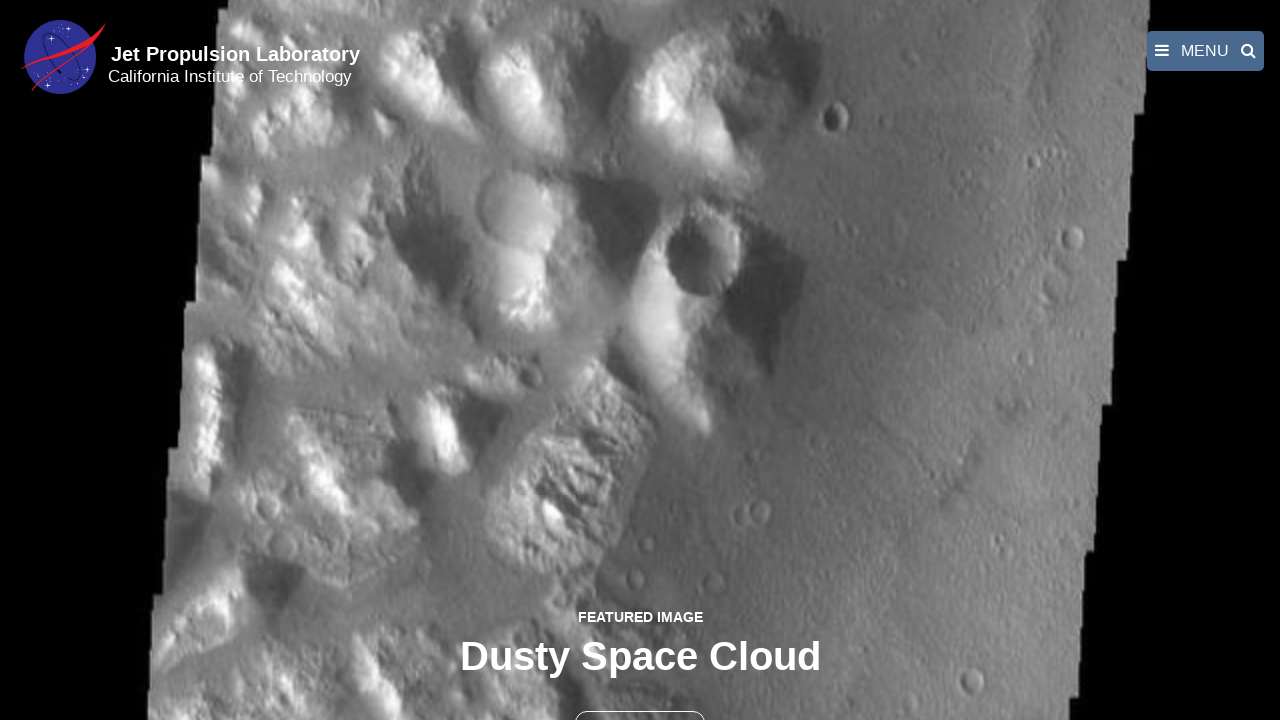

Clicked the full image button to display featured image at (640, 699) on button >> nth=1
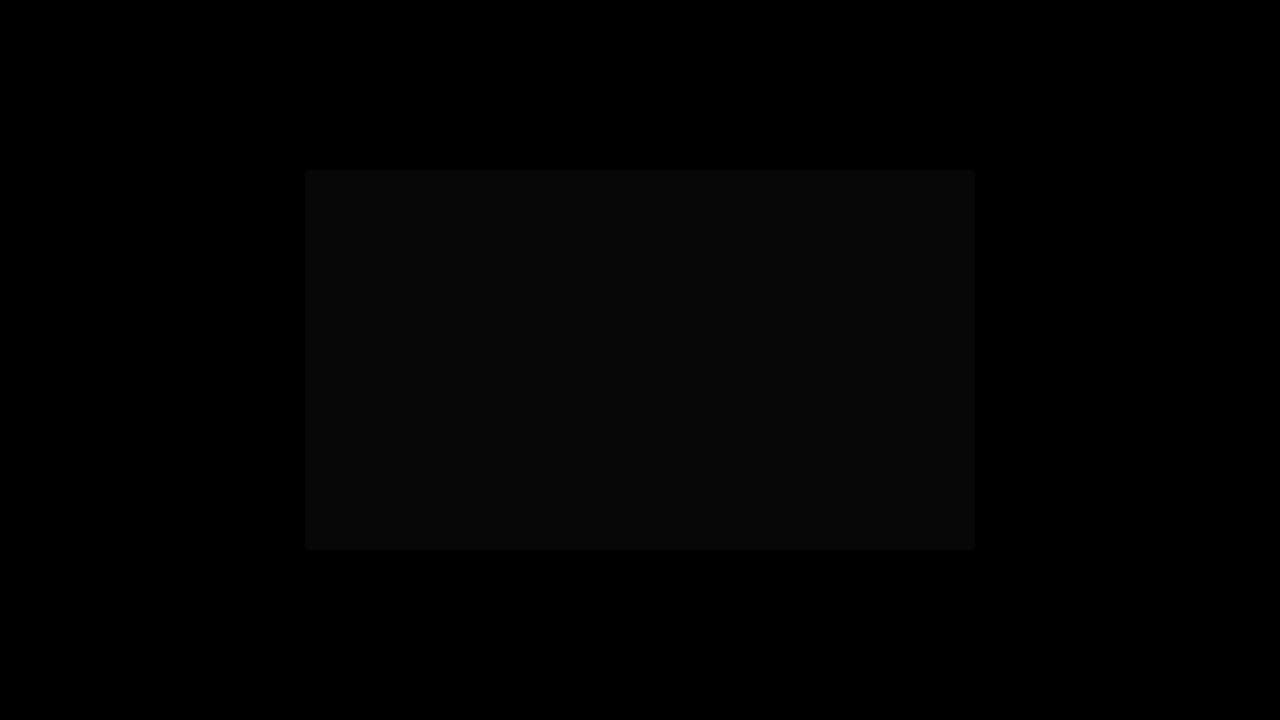

Full-size image loaded in fancybox
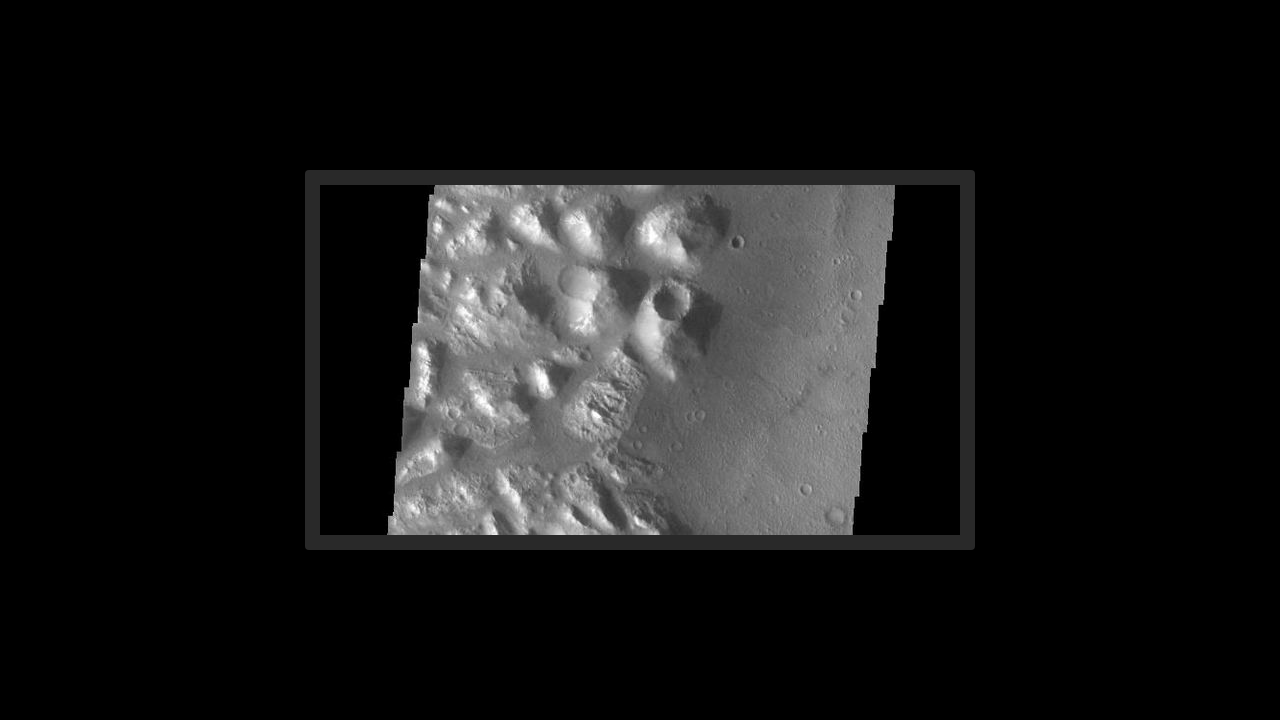

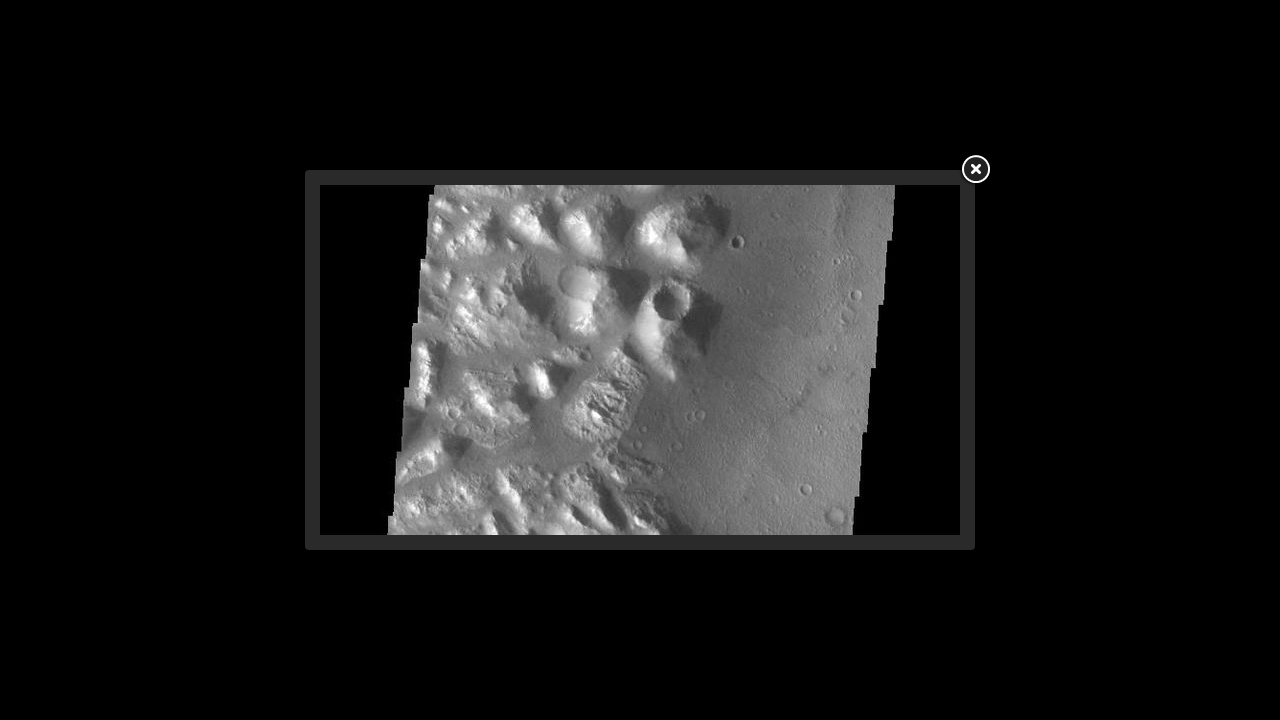